Tests that a todo item is removed when edited to an empty string

Starting URL: https://demo.playwright.dev/todomvc

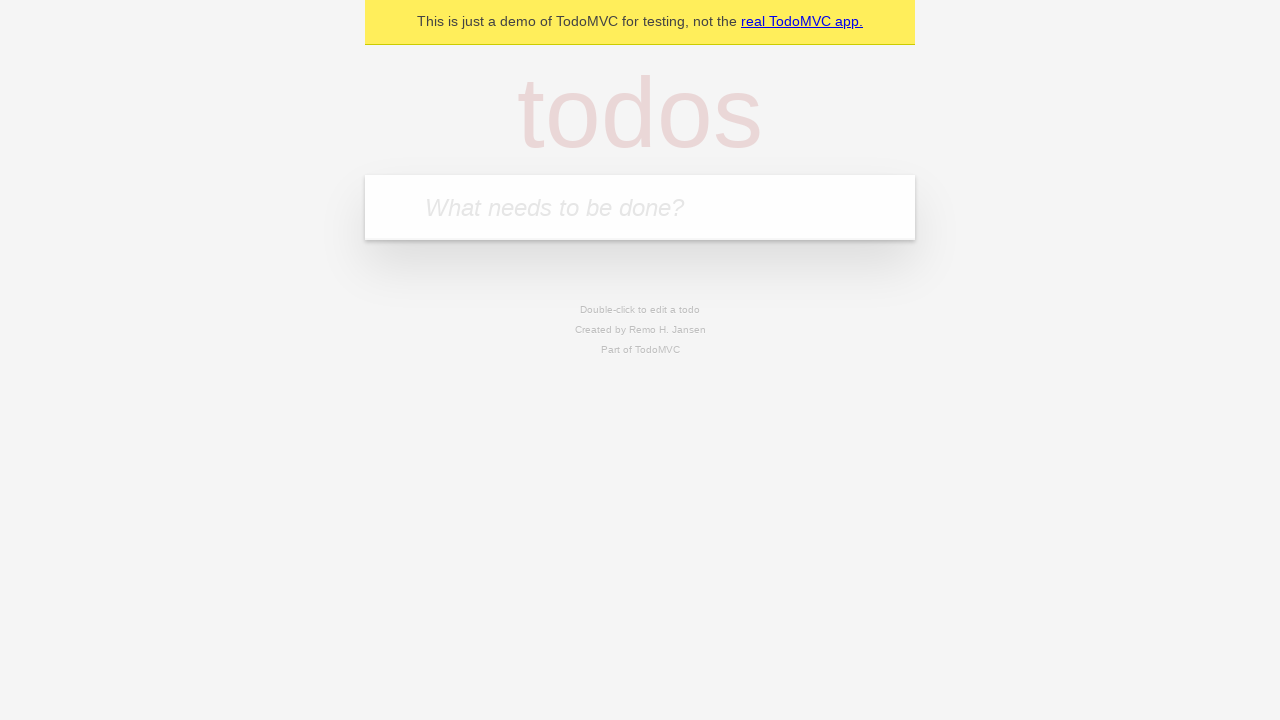

Filled first todo with 'buy some cheese' on internal:attr=[placeholder="What needs to be done?"i]
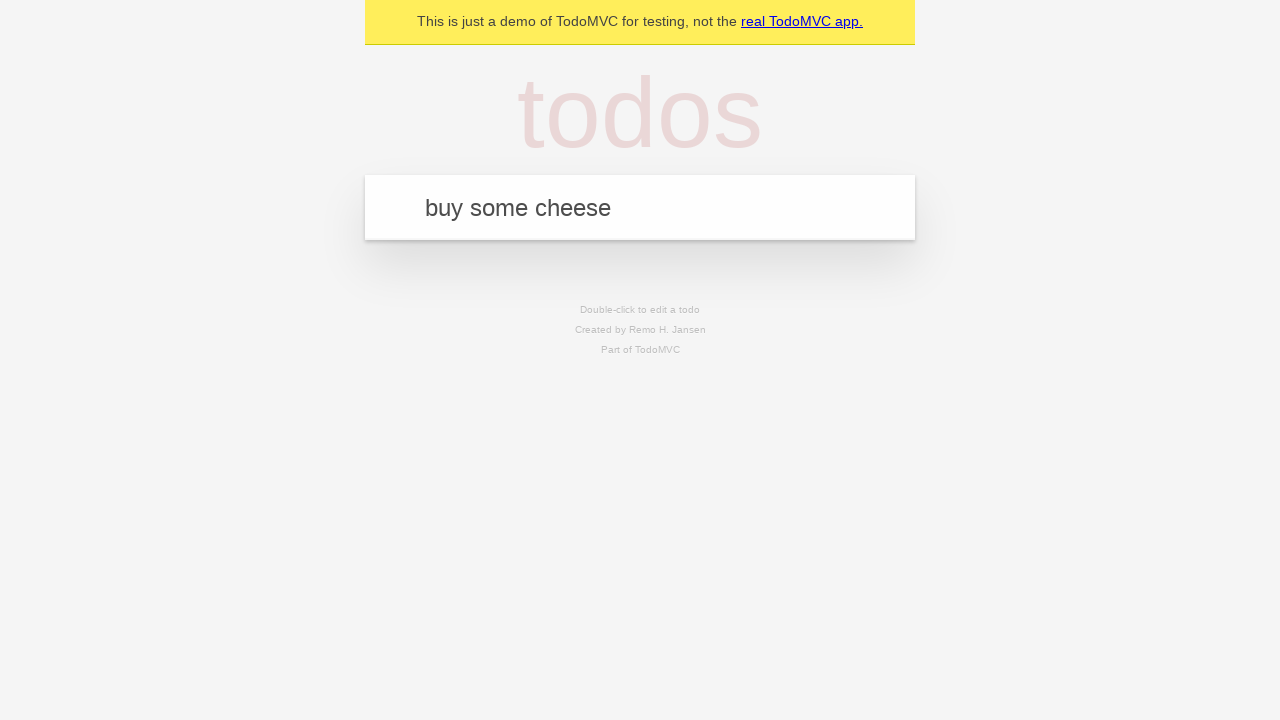

Pressed Enter to add first todo item on internal:attr=[placeholder="What needs to be done?"i]
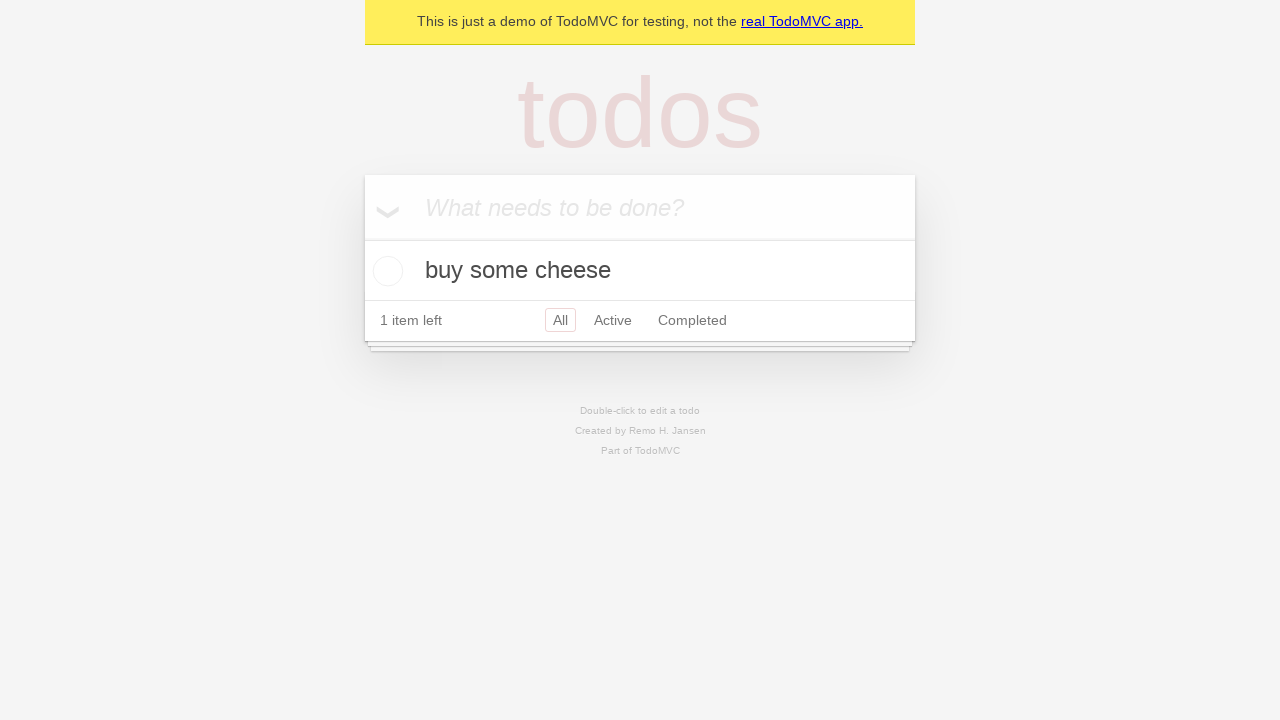

Filled second todo with 'feed the cat' on internal:attr=[placeholder="What needs to be done?"i]
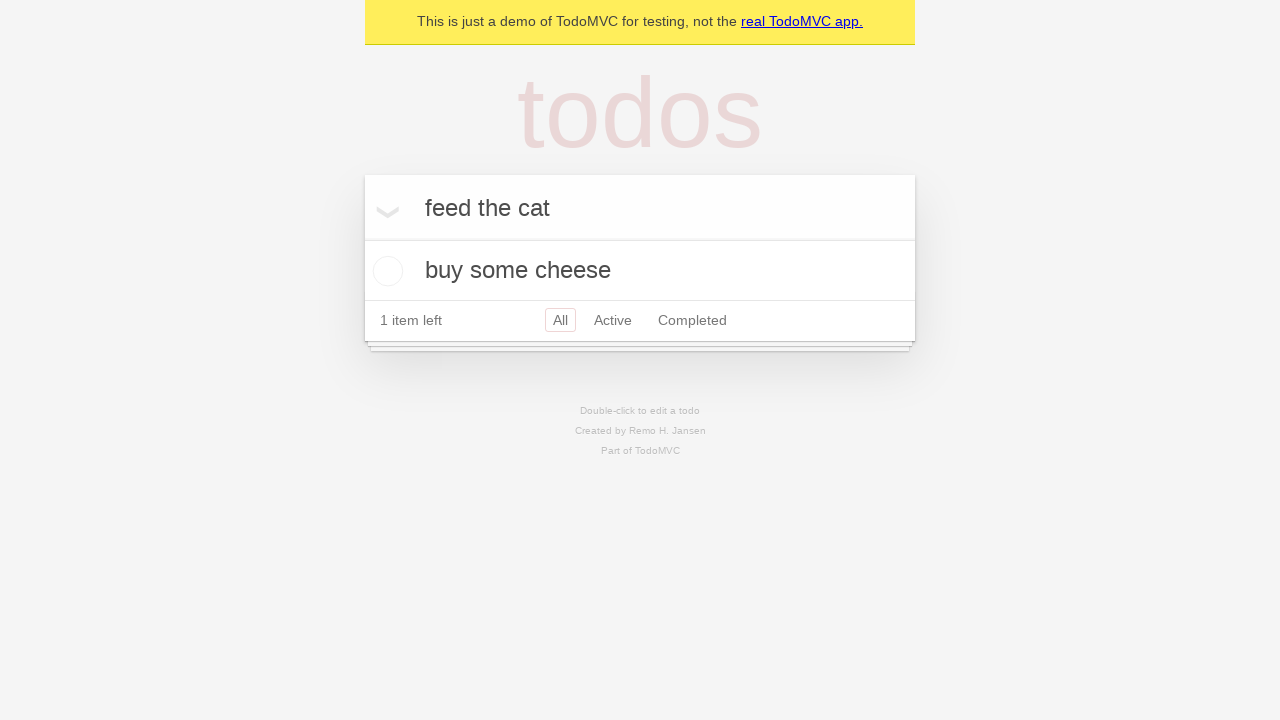

Pressed Enter to add second todo item on internal:attr=[placeholder="What needs to be done?"i]
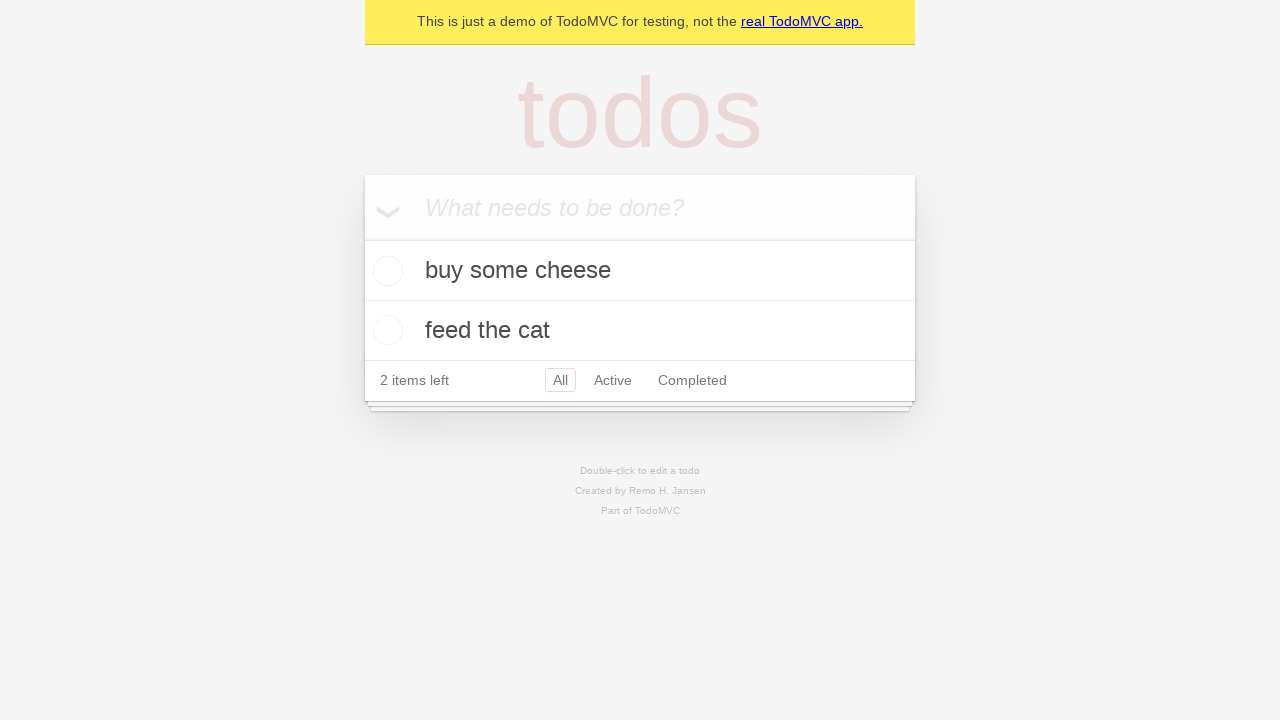

Filled third todo with 'book a doctors appointment' on internal:attr=[placeholder="What needs to be done?"i]
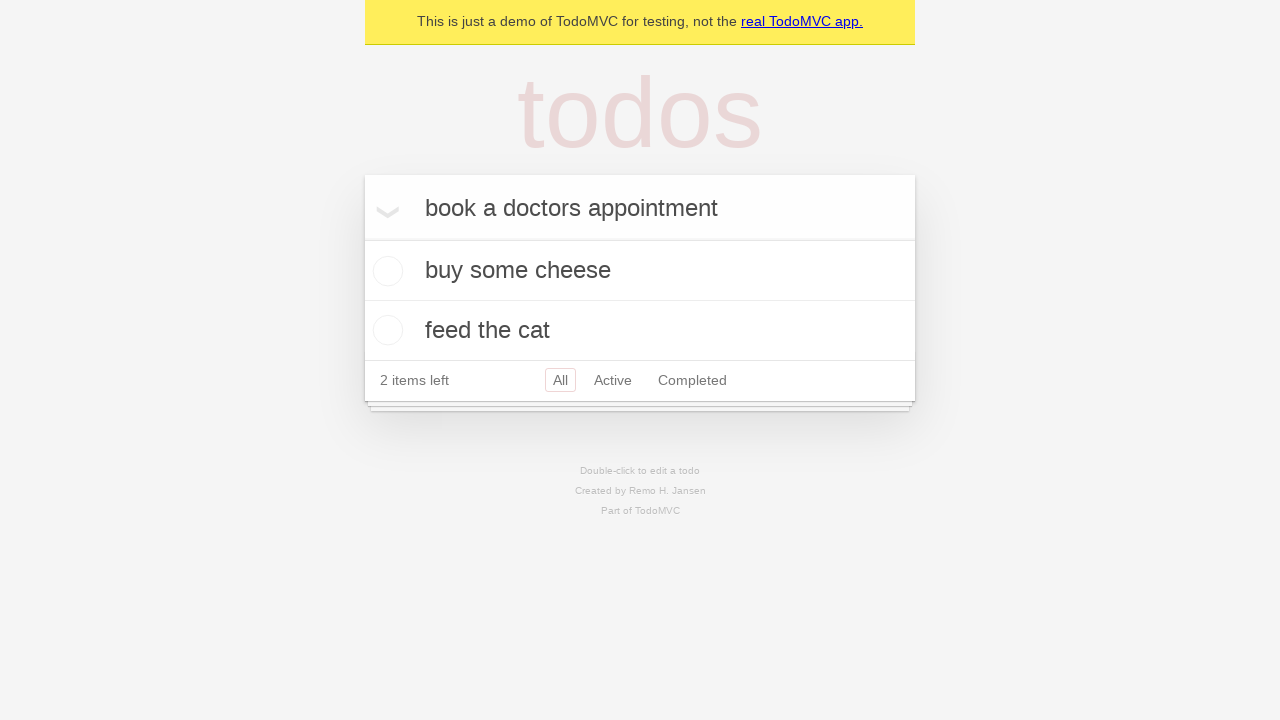

Pressed Enter to add third todo item on internal:attr=[placeholder="What needs to be done?"i]
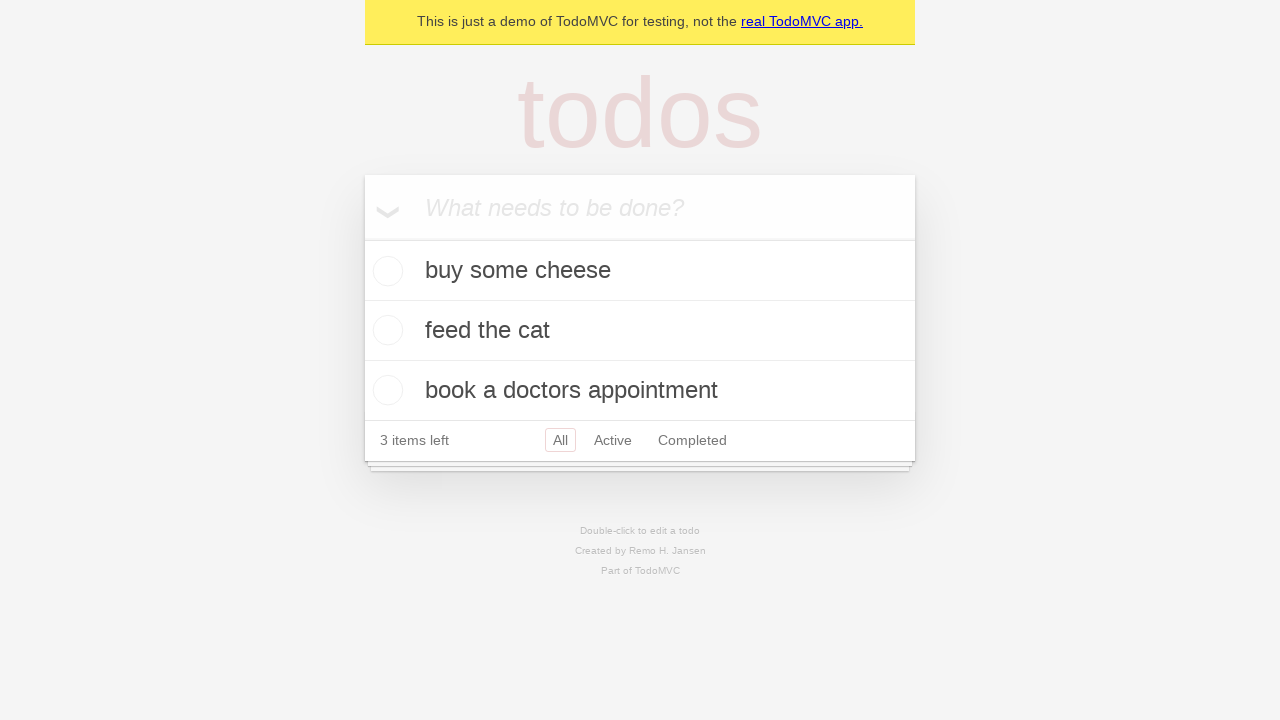

Waited for all 3 todo items to be loaded
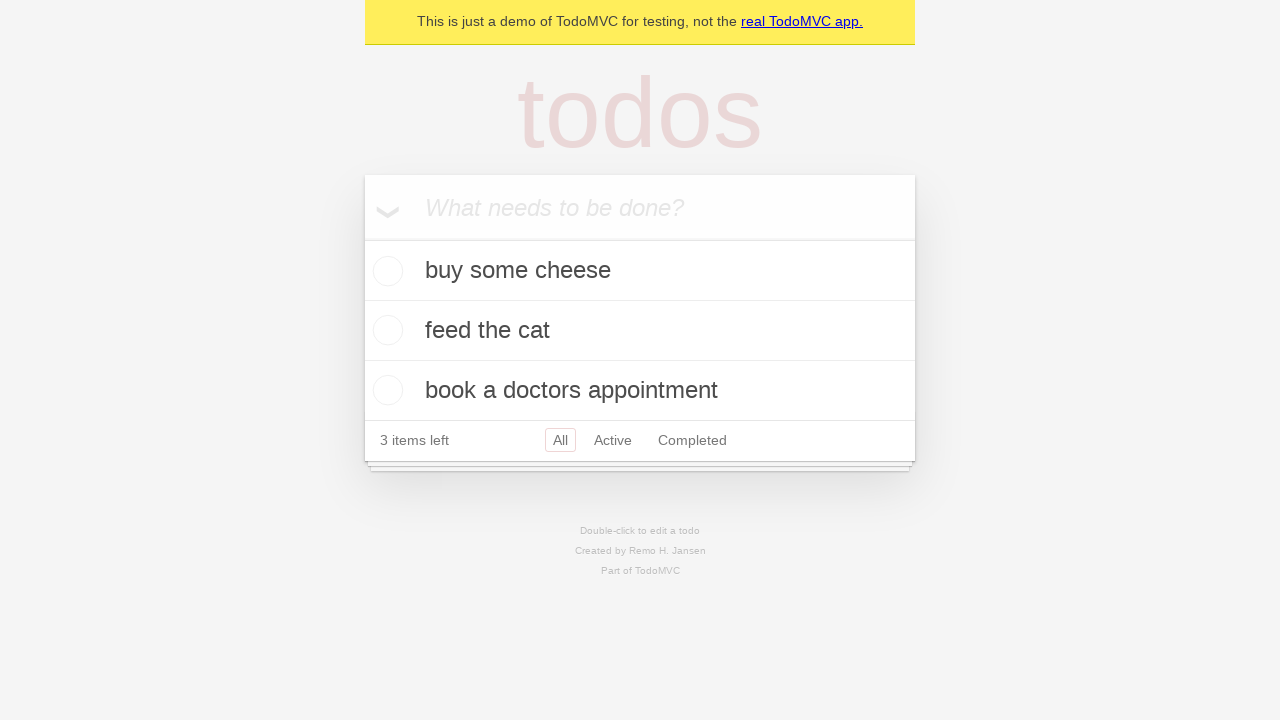

Double-clicked second todo item to enter edit mode at (640, 331) on internal:testid=[data-testid="todo-item"s] >> nth=1
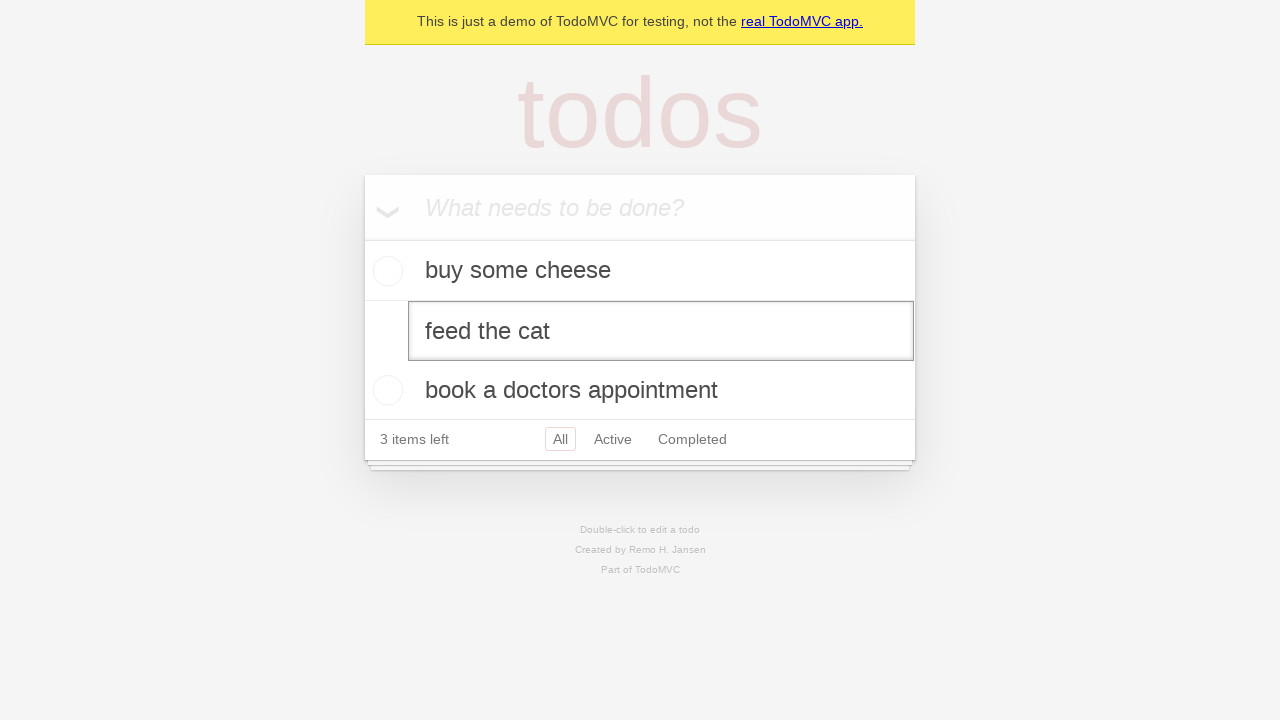

Cleared the text field for second todo item on internal:testid=[data-testid="todo-item"s] >> nth=1 >> internal:role=textbox[nam
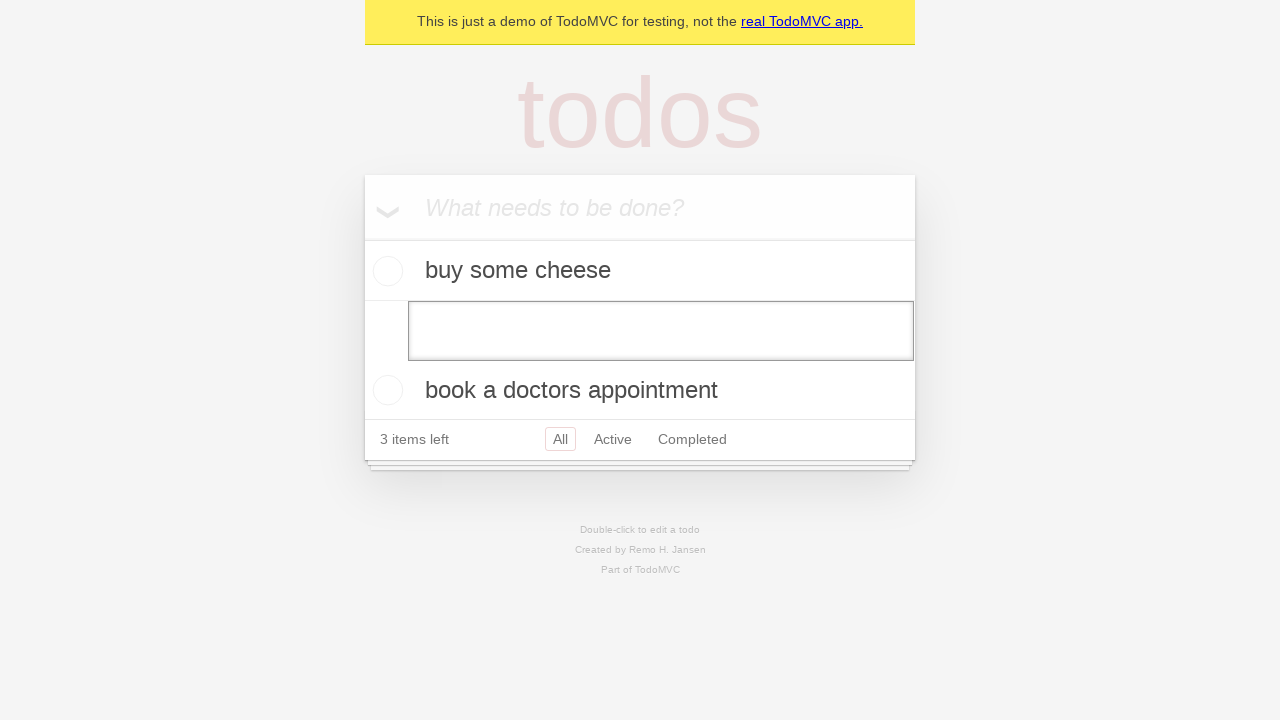

Pressed Enter to confirm empty text, removing the todo item on internal:testid=[data-testid="todo-item"s] >> nth=1 >> internal:role=textbox[nam
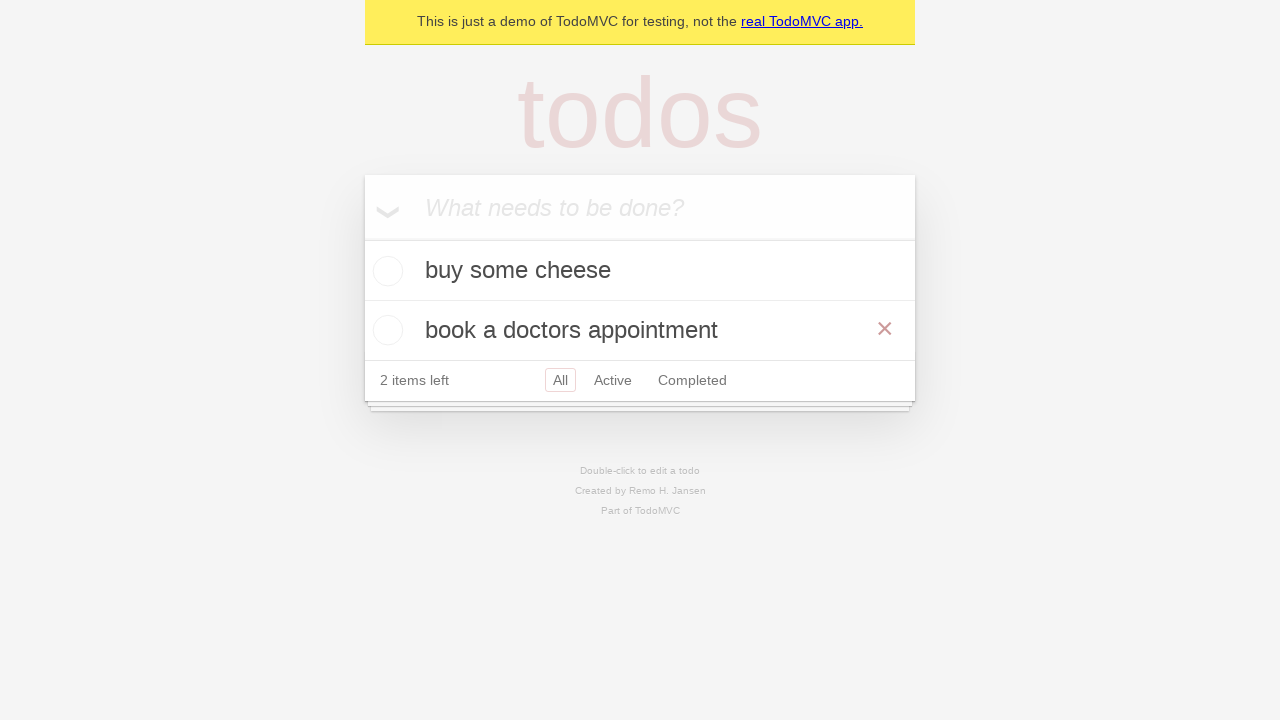

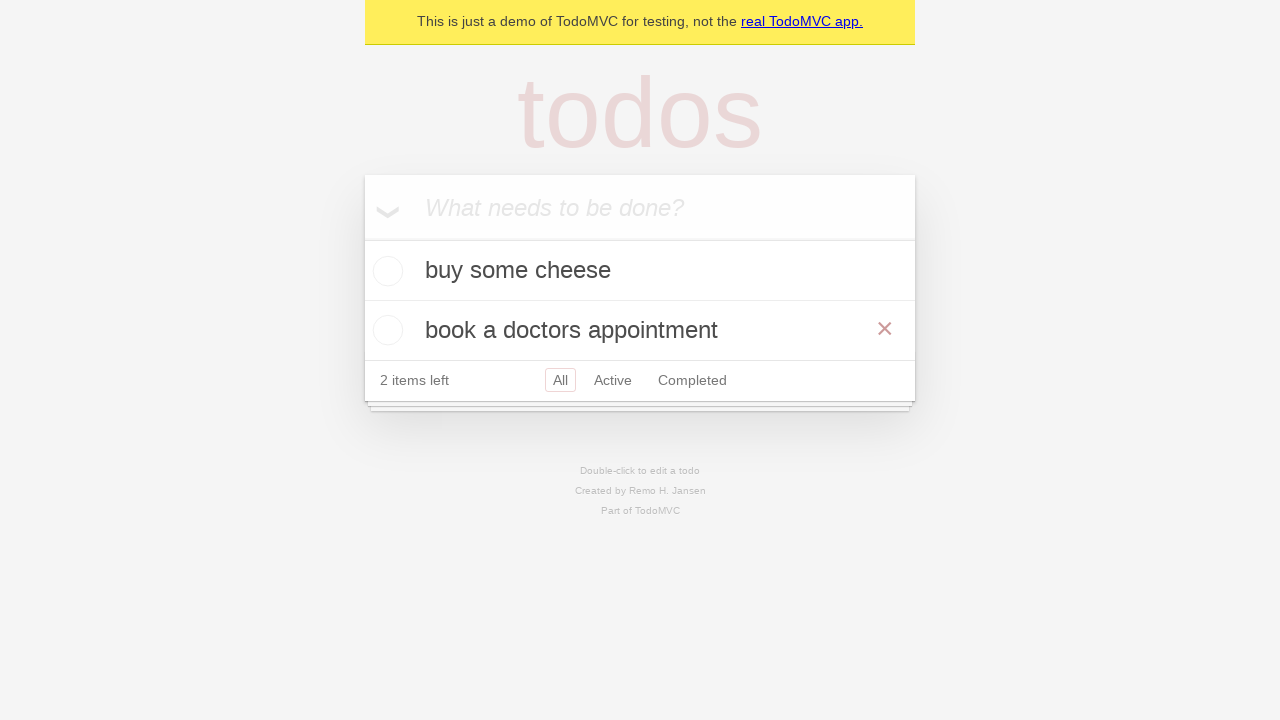